Demonstrates click-and-hold, move, and release sequence for drag operations

Starting URL: https://crossbrowsertesting.github.io/drag-and-drop

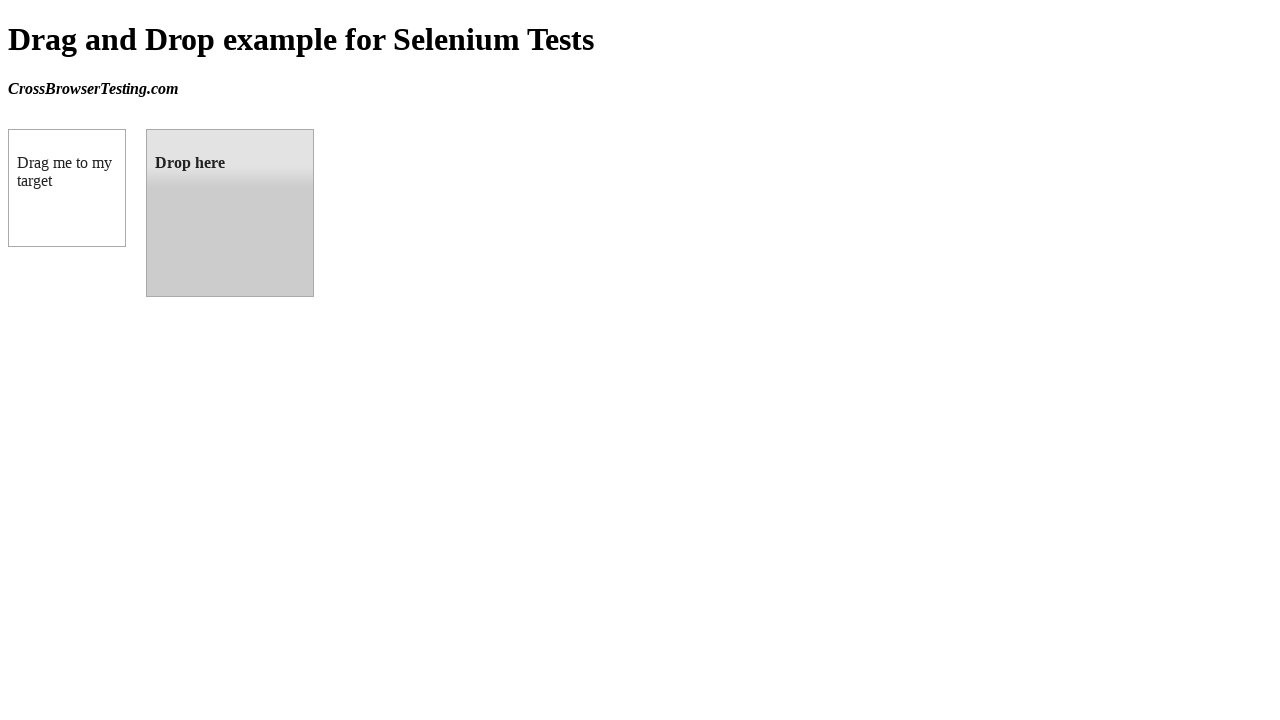

Waited for draggable element to load
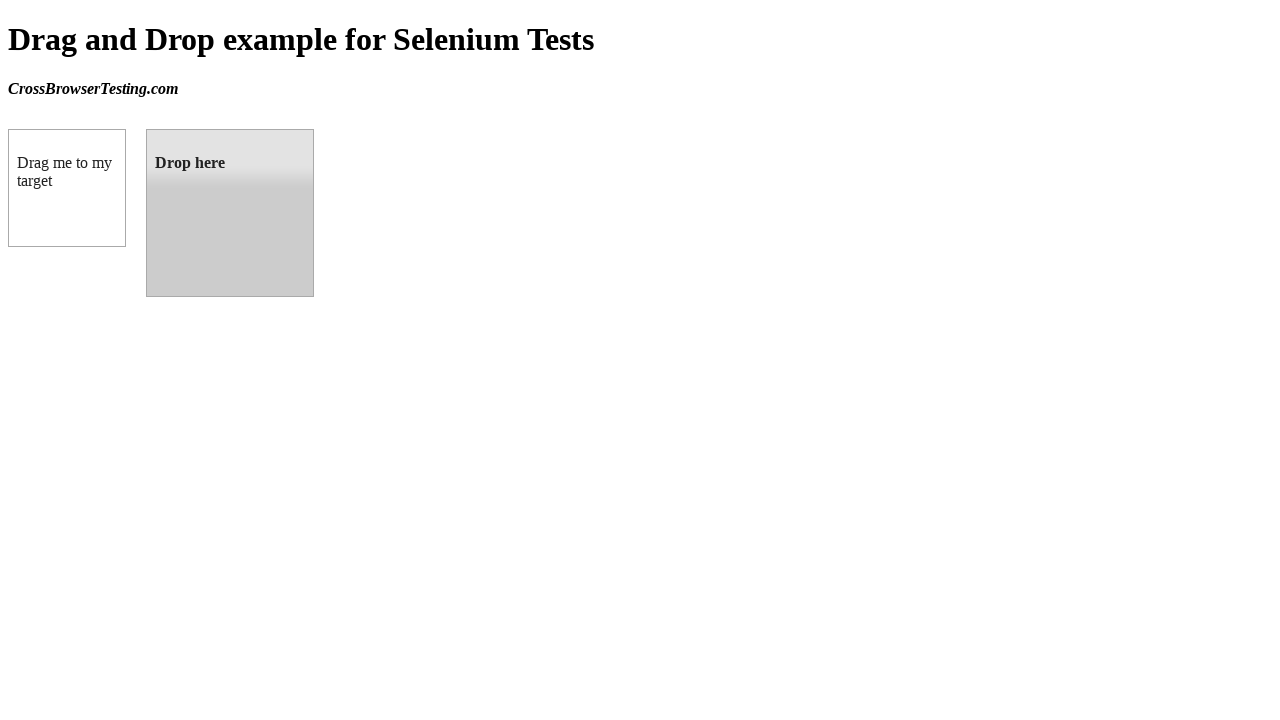

Waited for droppable element to load
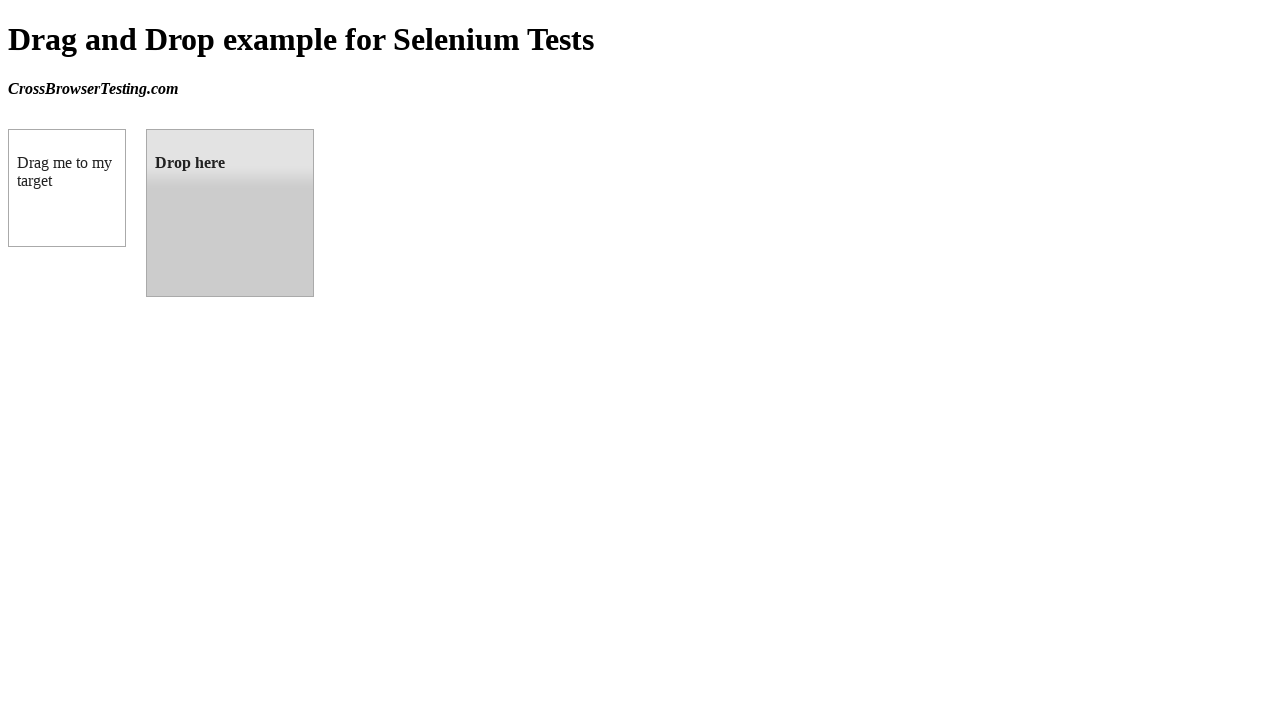

Located draggable element
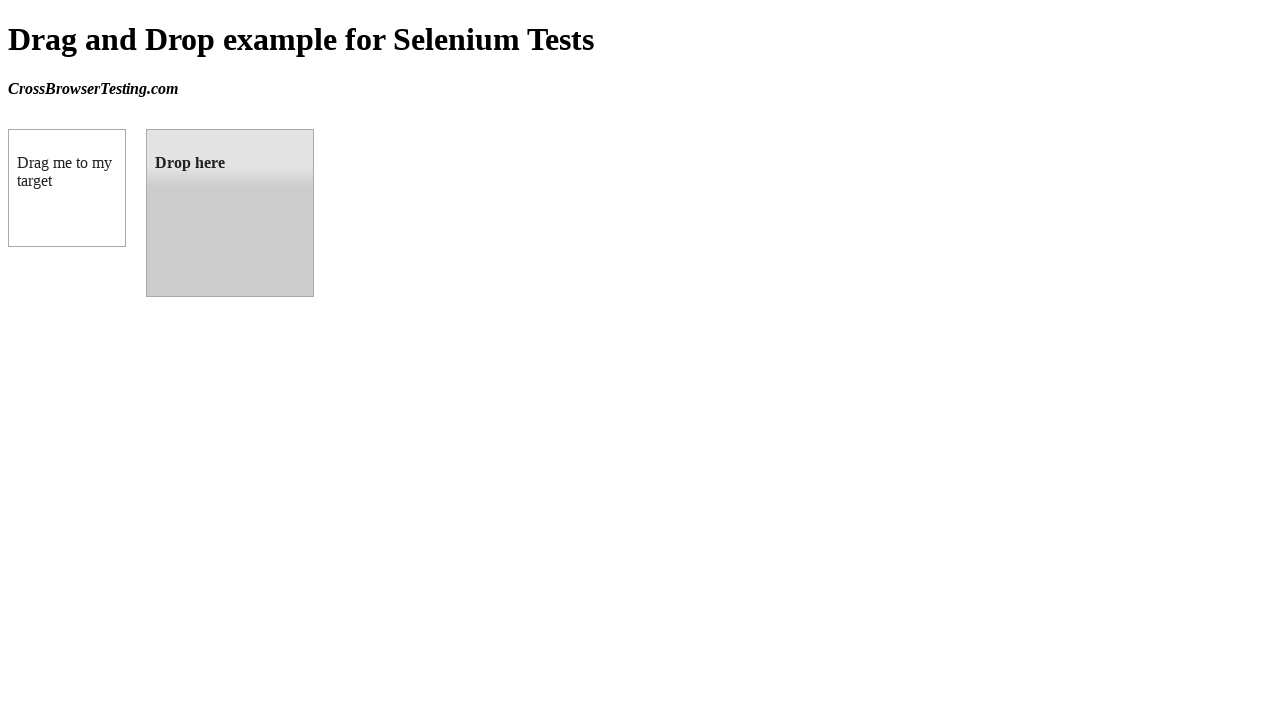

Located droppable element
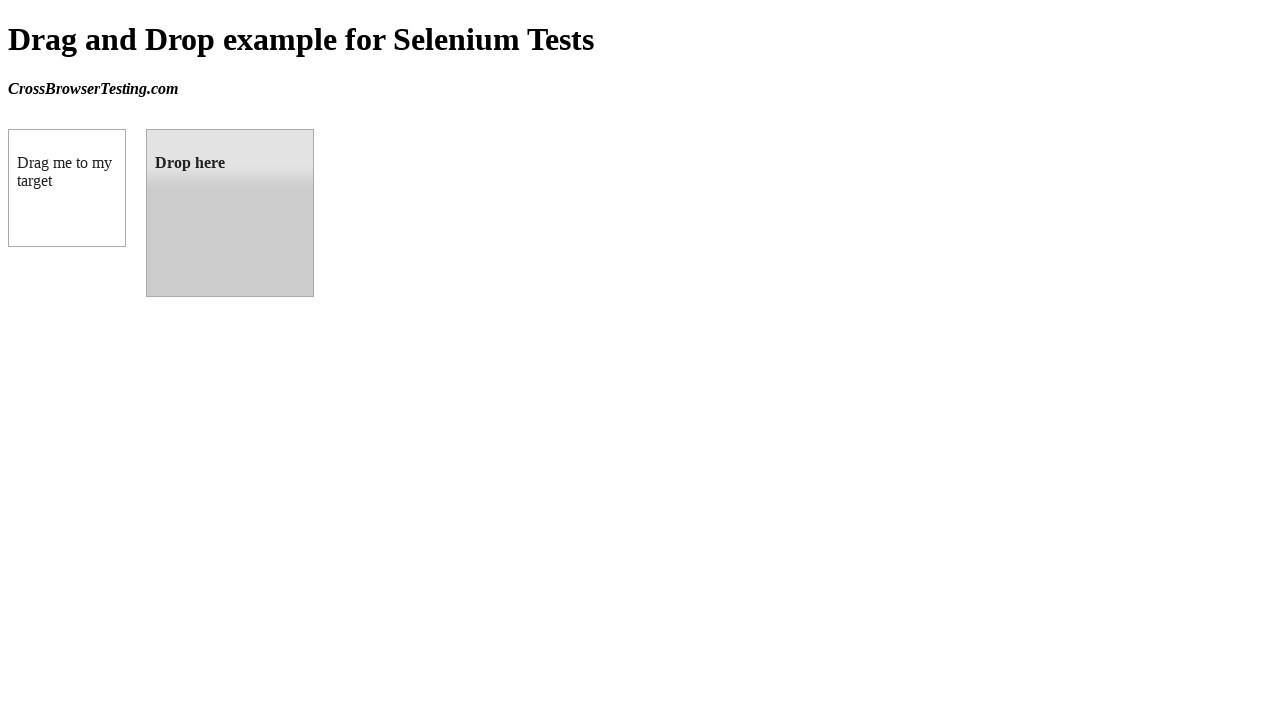

Retrieved bounding box of draggable element
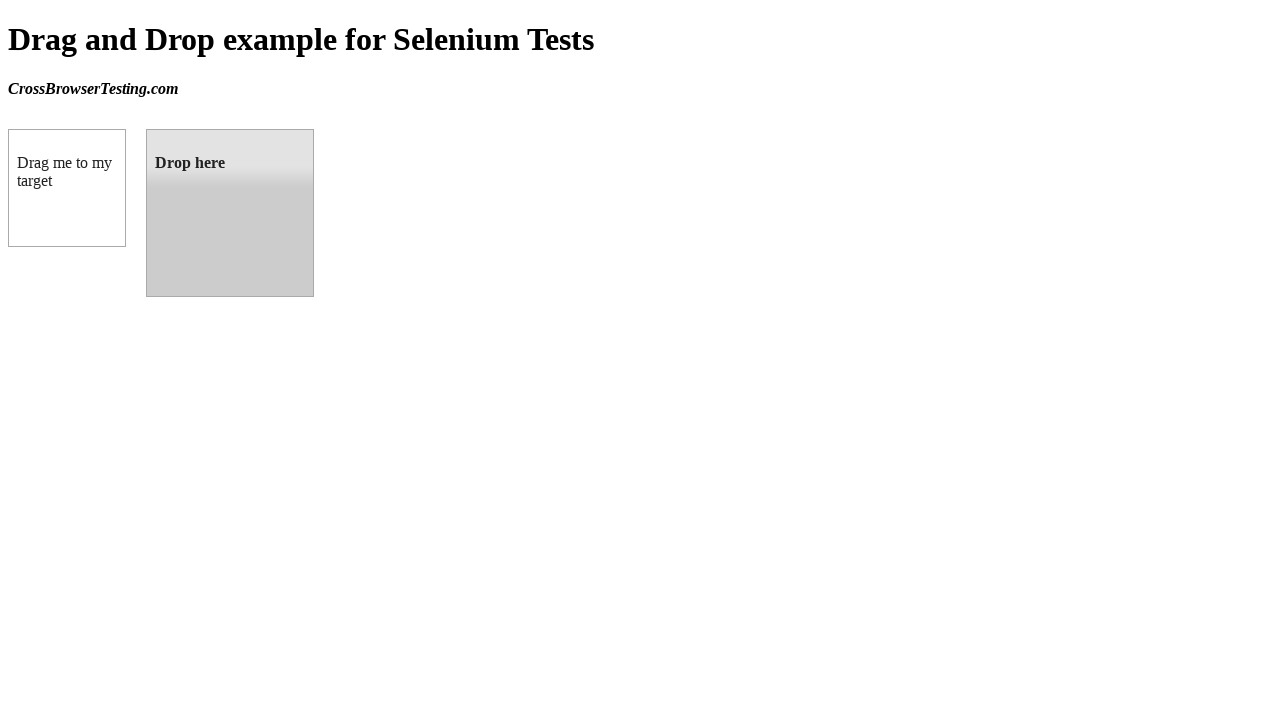

Retrieved bounding box of droppable element
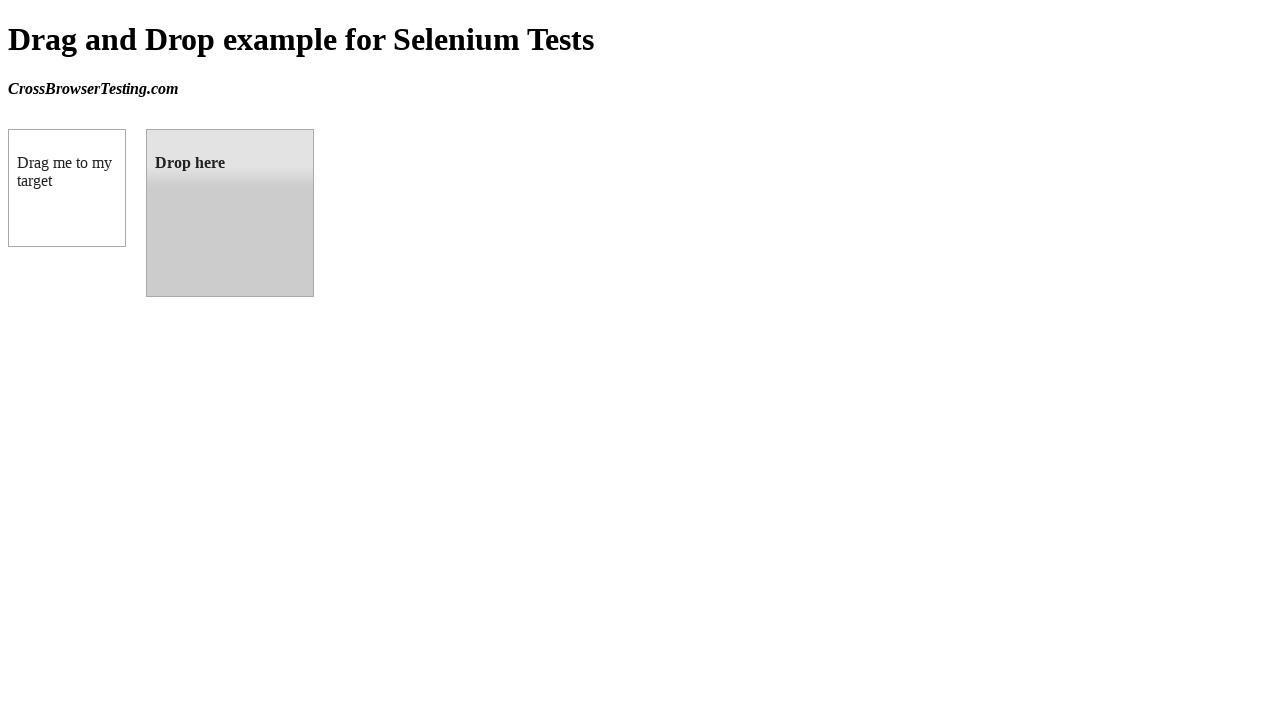

Moved mouse to center of draggable element at (67, 188)
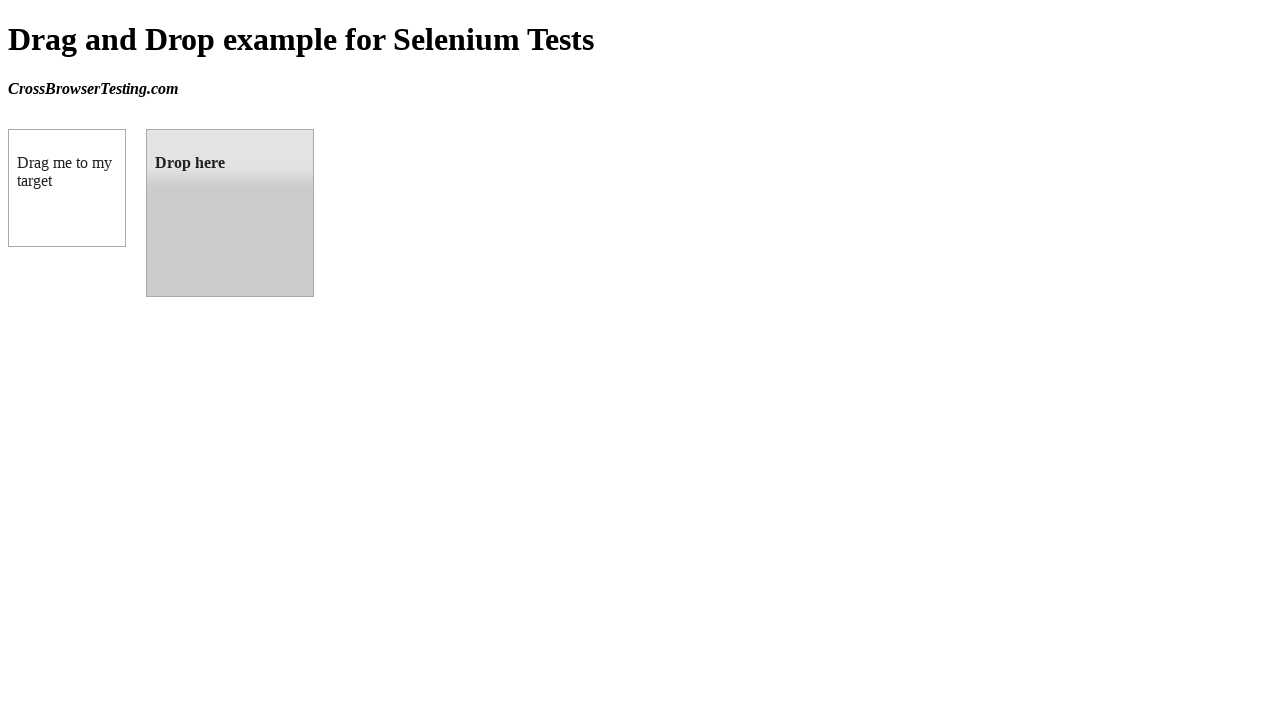

Pressed and held mouse button down on draggable element at (67, 188)
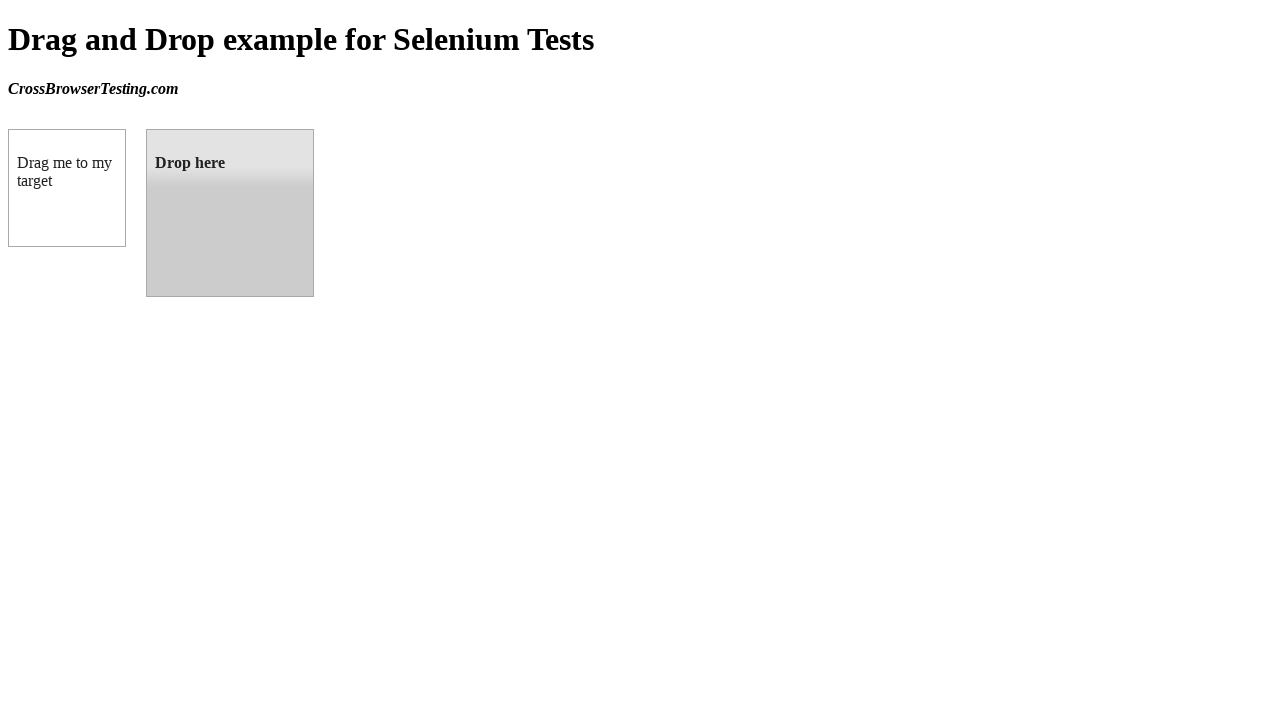

Dragged element to center of droppable target at (230, 213)
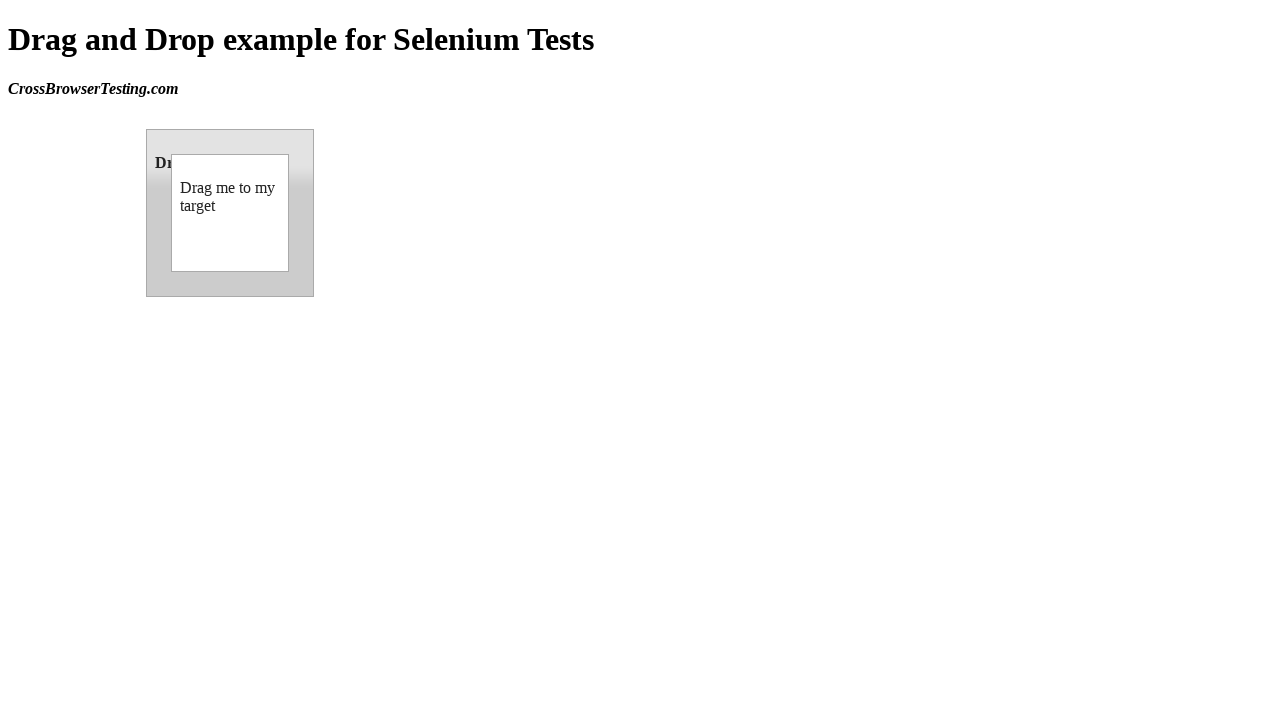

Released mouse button to complete drag-and-drop at (230, 213)
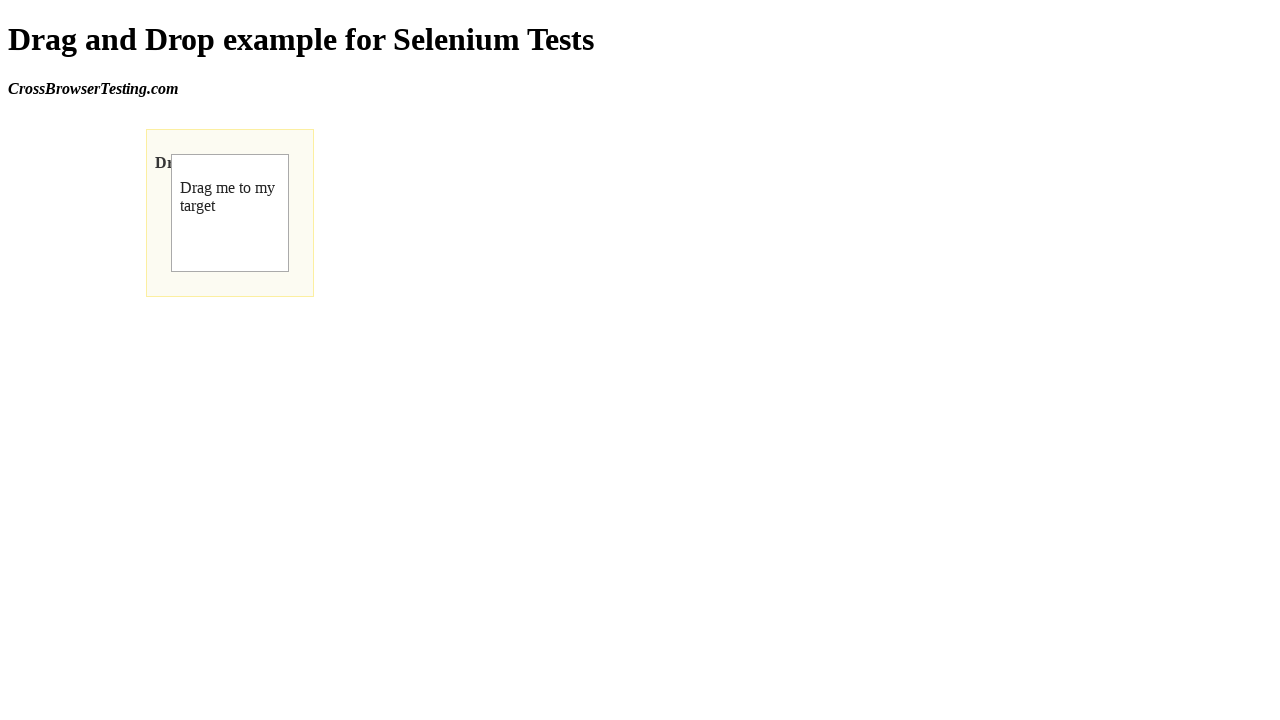

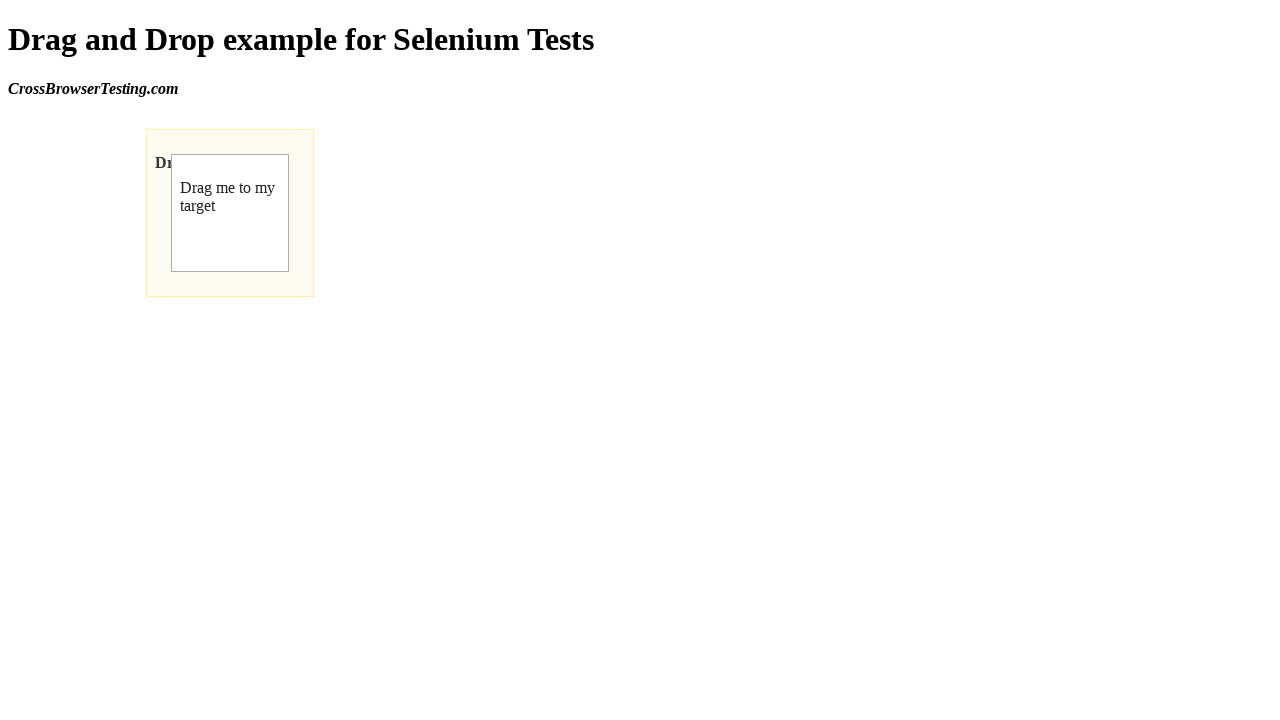